Tests a form interaction where a value is extracted from an element's custom attribute, a mathematical calculation is performed on it, and the result is submitted along with checkbox and radio button selections.

Starting URL: http://suninjuly.github.io/get_attribute.html

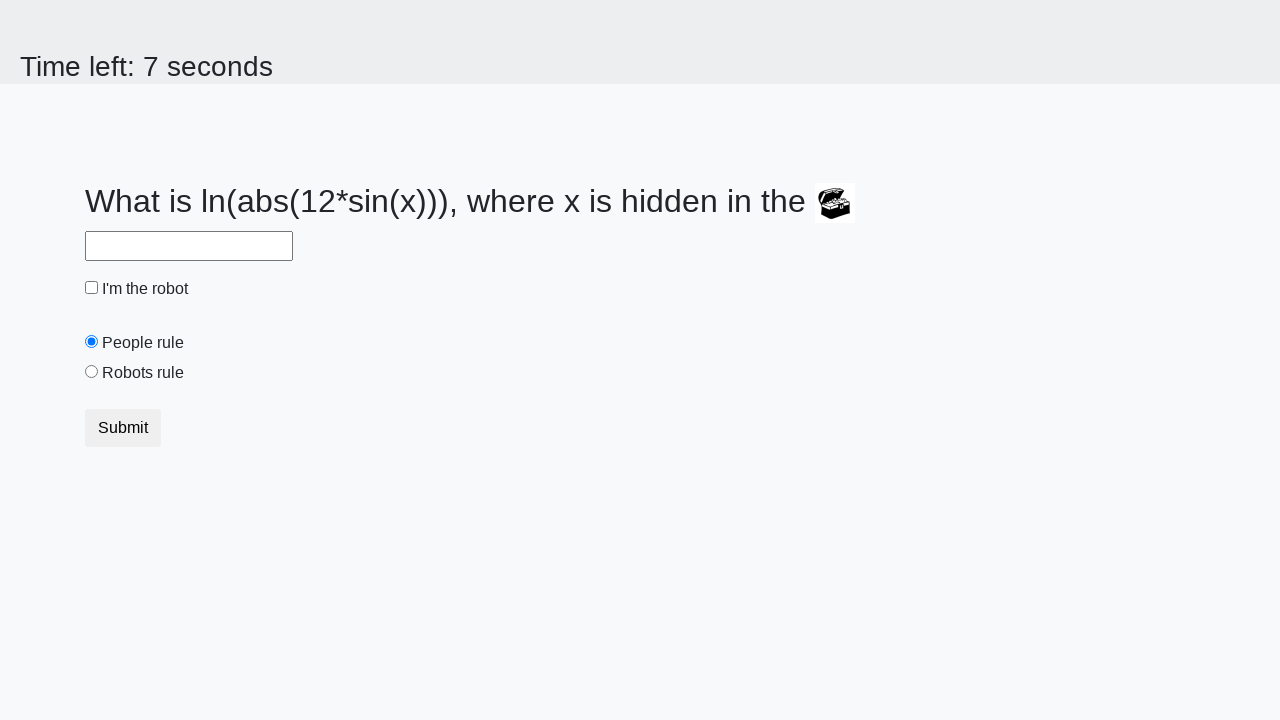

Retrieved 'valuex' attribute from treasure element
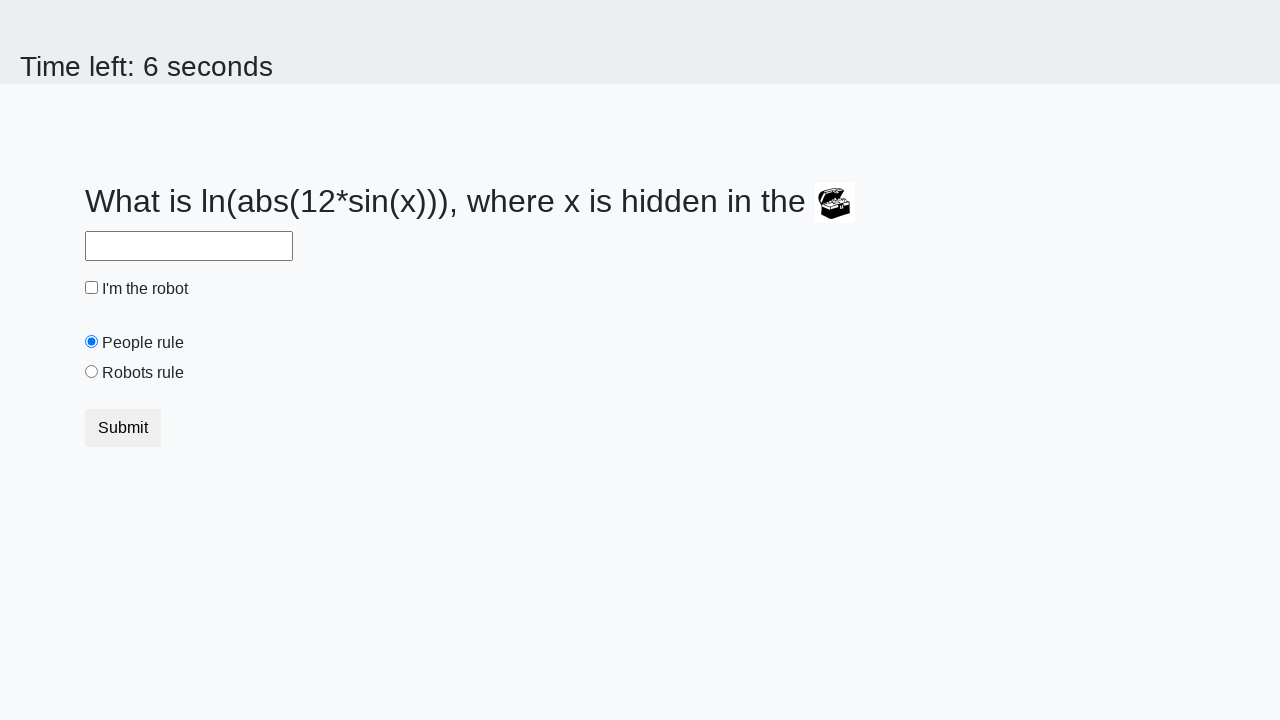

Calculated answer using mathematical formula: log(12*sin(x))
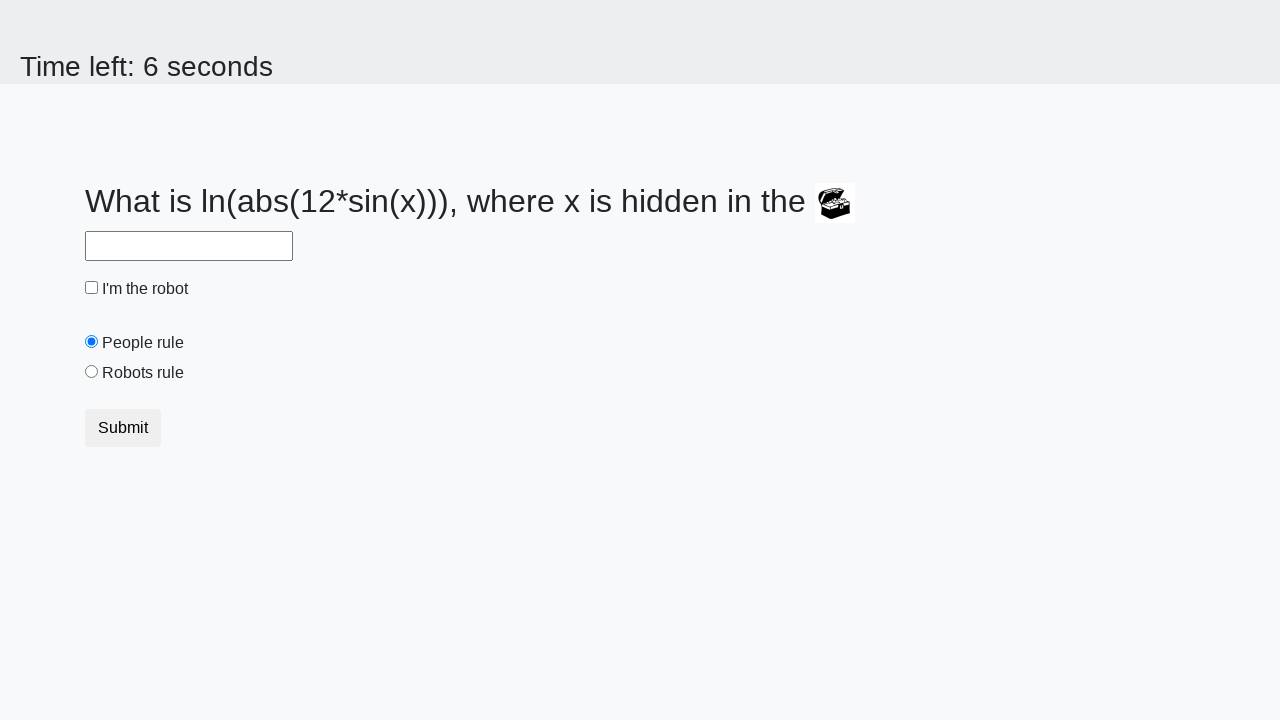

Filled answer field with calculated value on #answer
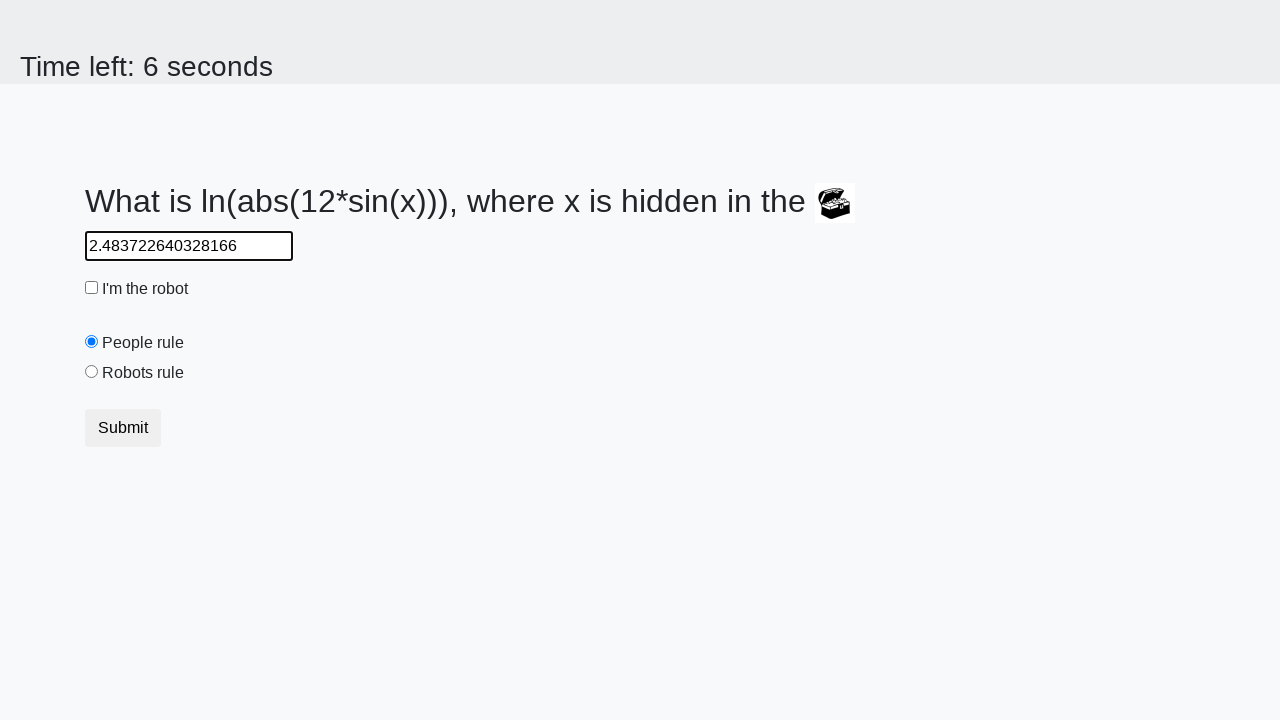

Clicked robot checkbox at (92, 288) on #robotCheckbox
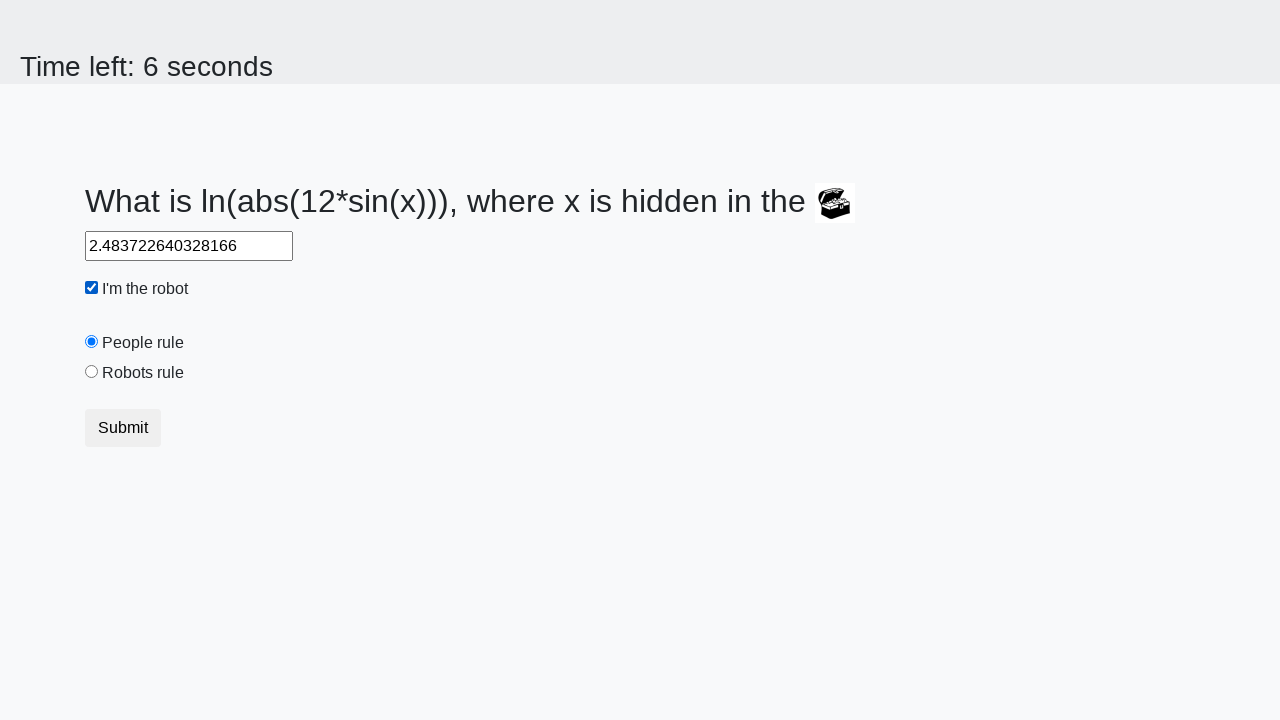

Selected 'robots rule' radio button at (92, 372) on #robotsRule
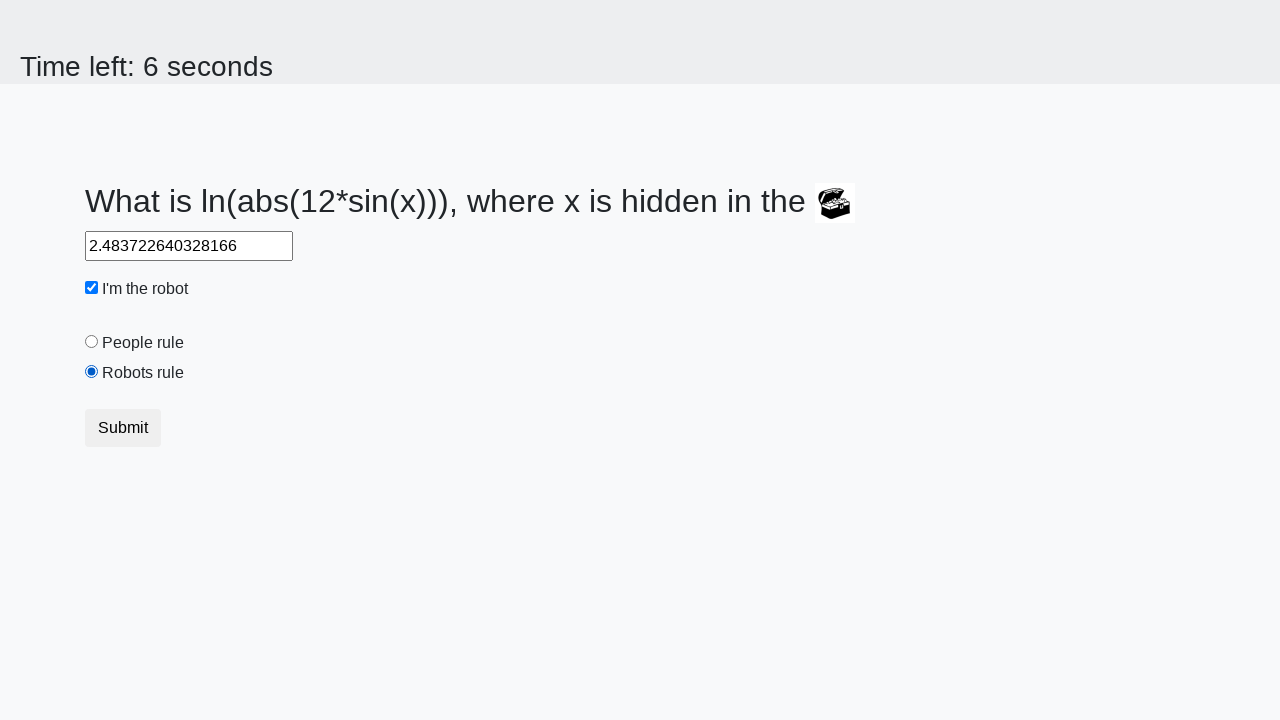

Clicked submit button to complete form submission at (123, 428) on .btn
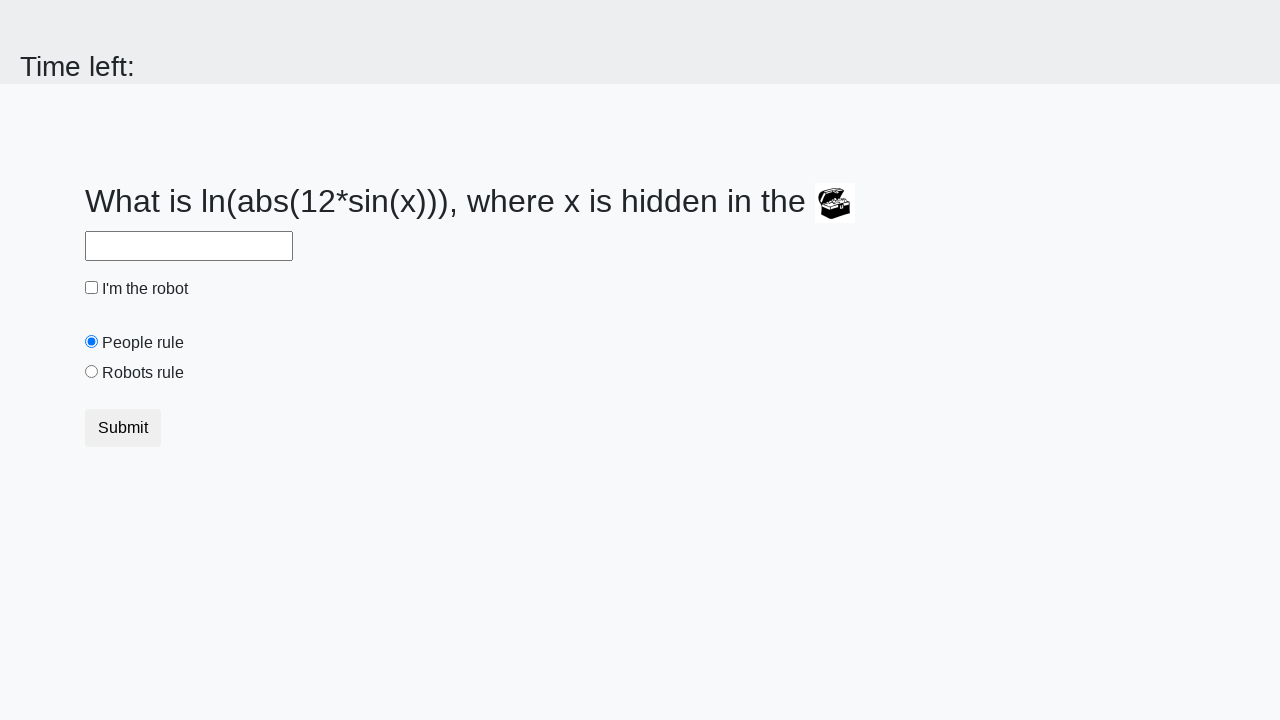

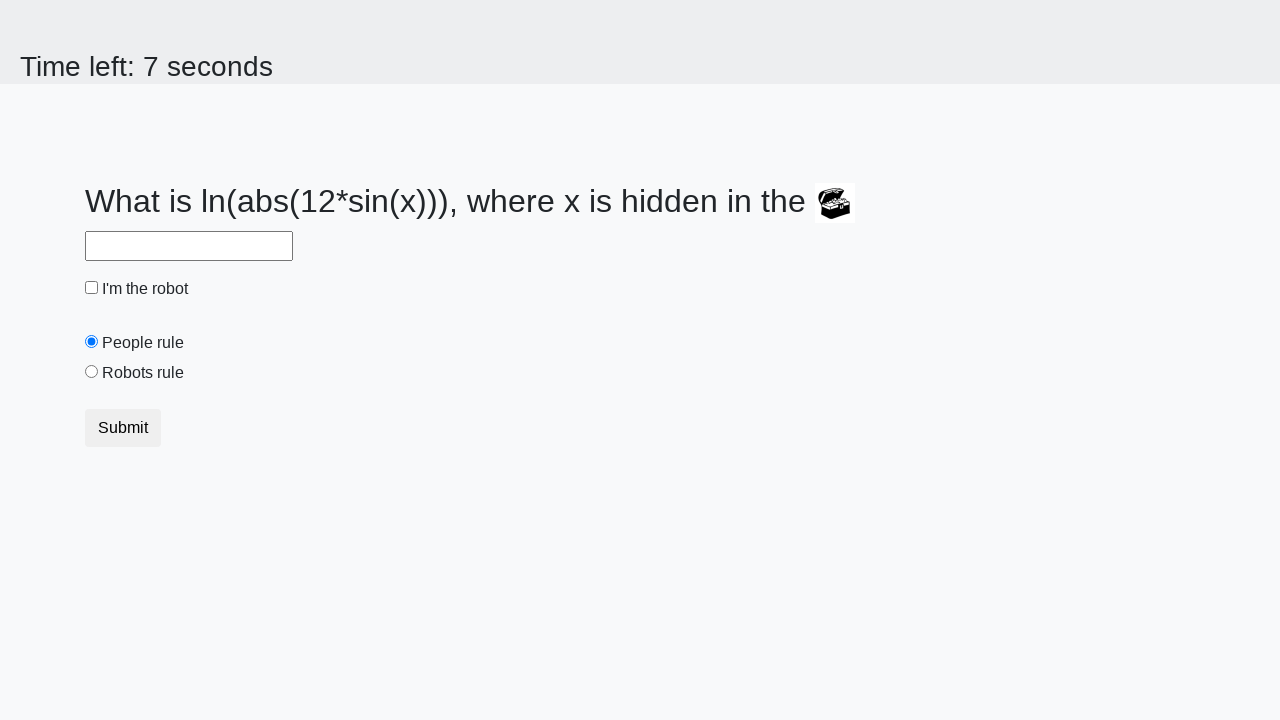